Searches for products, adds items to cart including Cashews, then proceeds through checkout to place order

Starting URL: https://rahulshettyacademy.com/seleniumPractise/#/

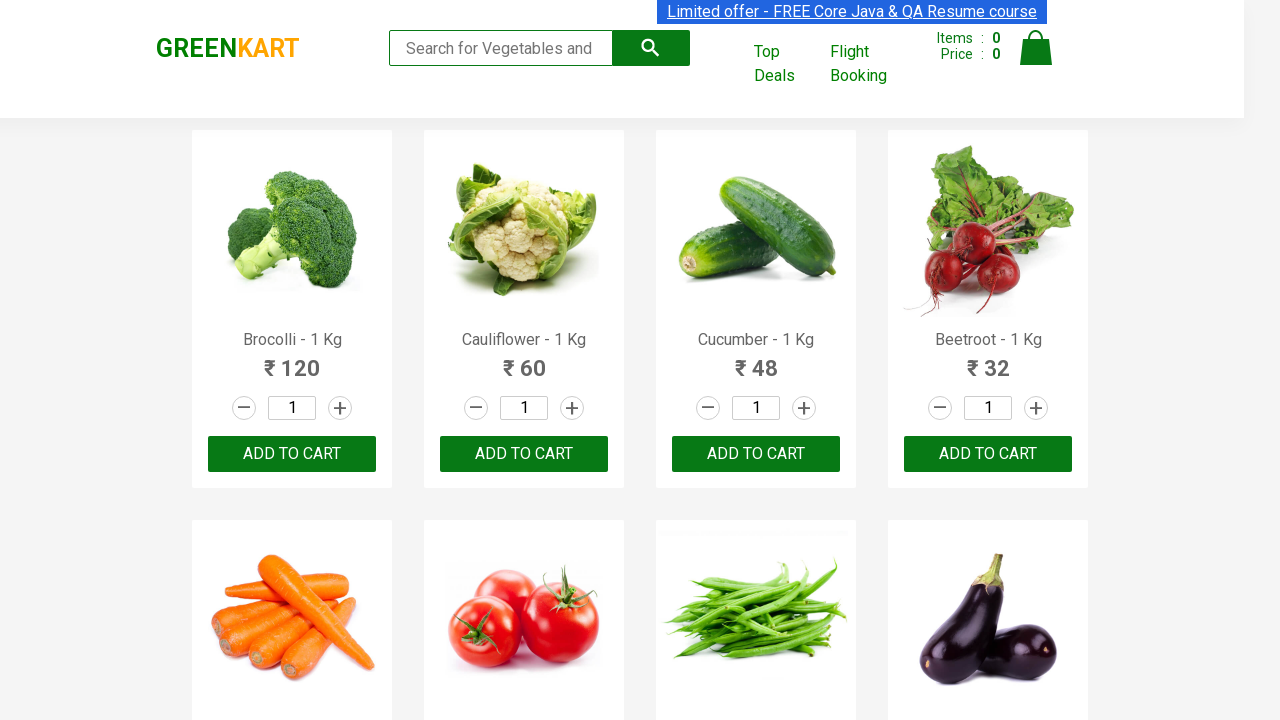

Filled search field with 'ca' to find products on input[type='search']
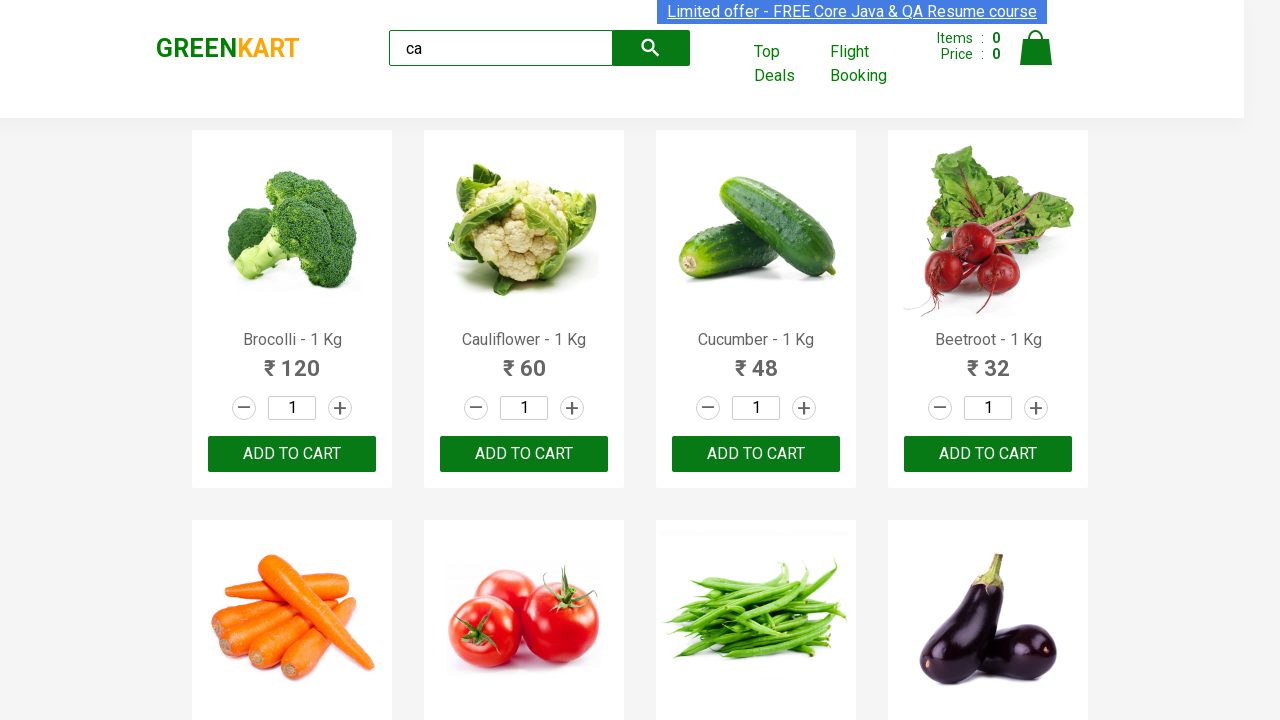

Products loaded after search
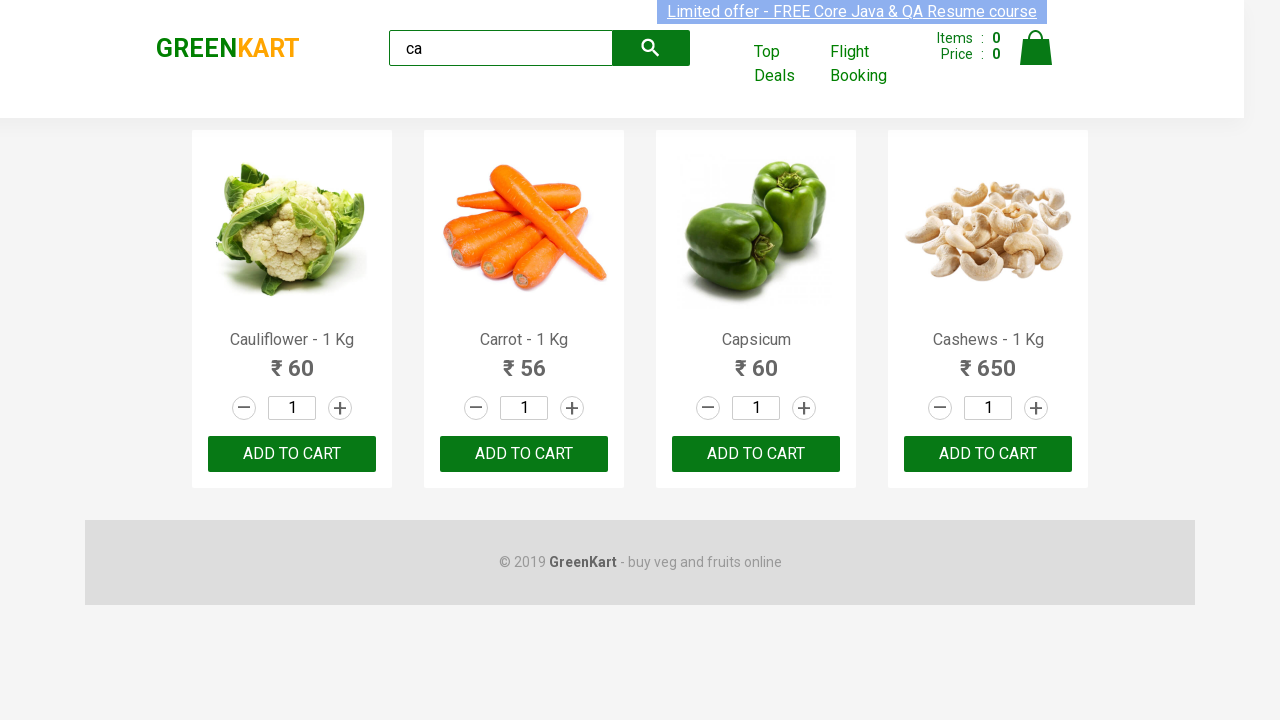

Clicked ADD TO CART button on third product at (756, 454) on .products .product >> nth=2 >> internal:text="ADD TO CART"i
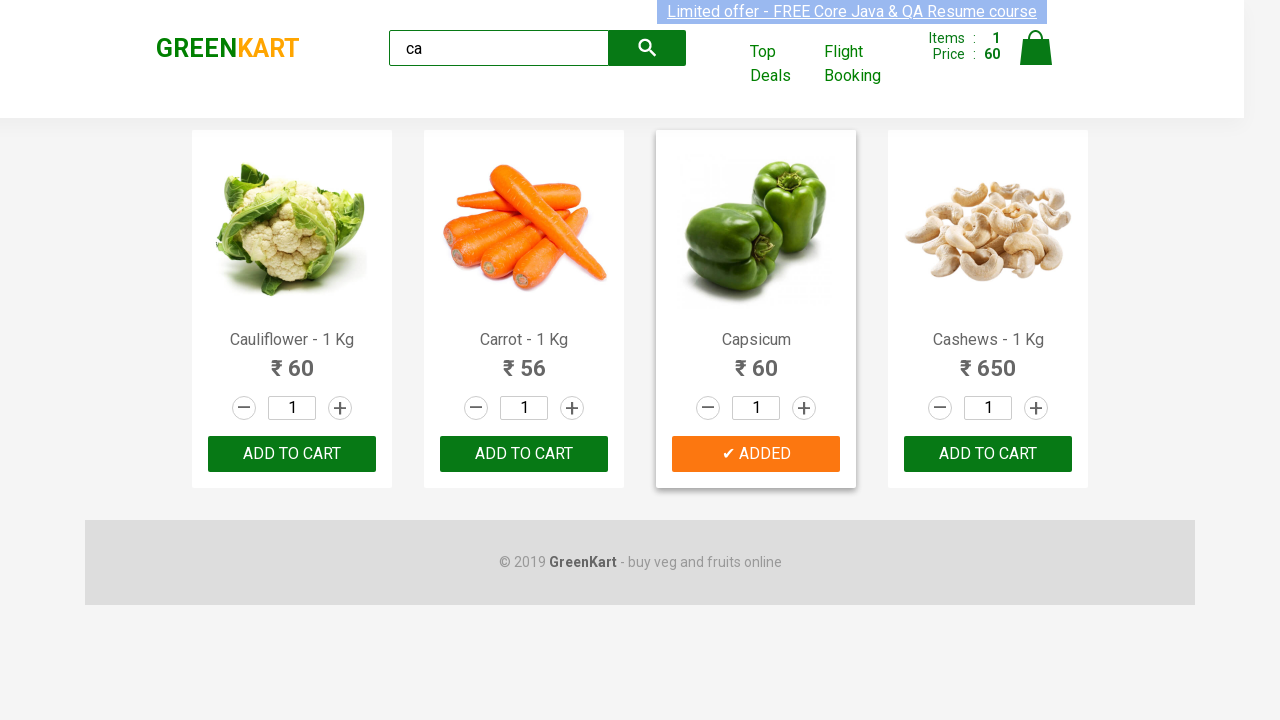

Found and clicked ADD TO CART button for Cashews at (988, 454) on .products .product >> nth=3 >> button
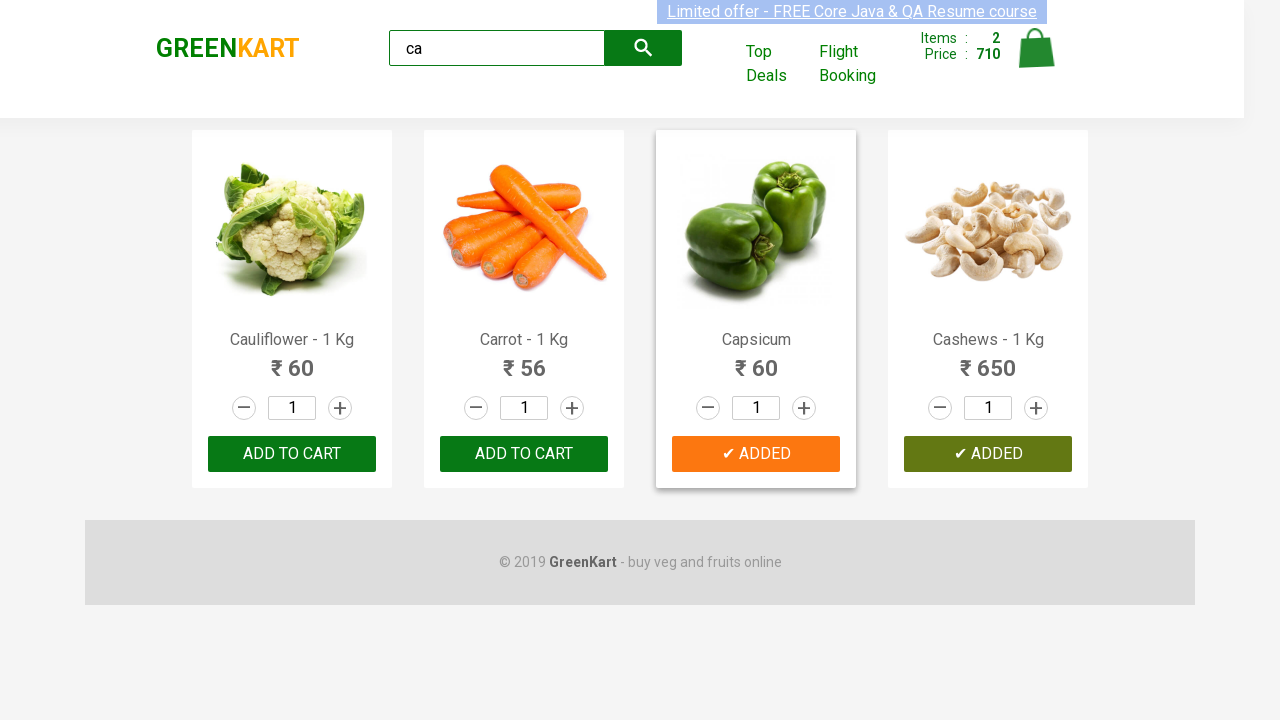

Clicked cart icon to open shopping cart at (1036, 48) on .cart-icon > img
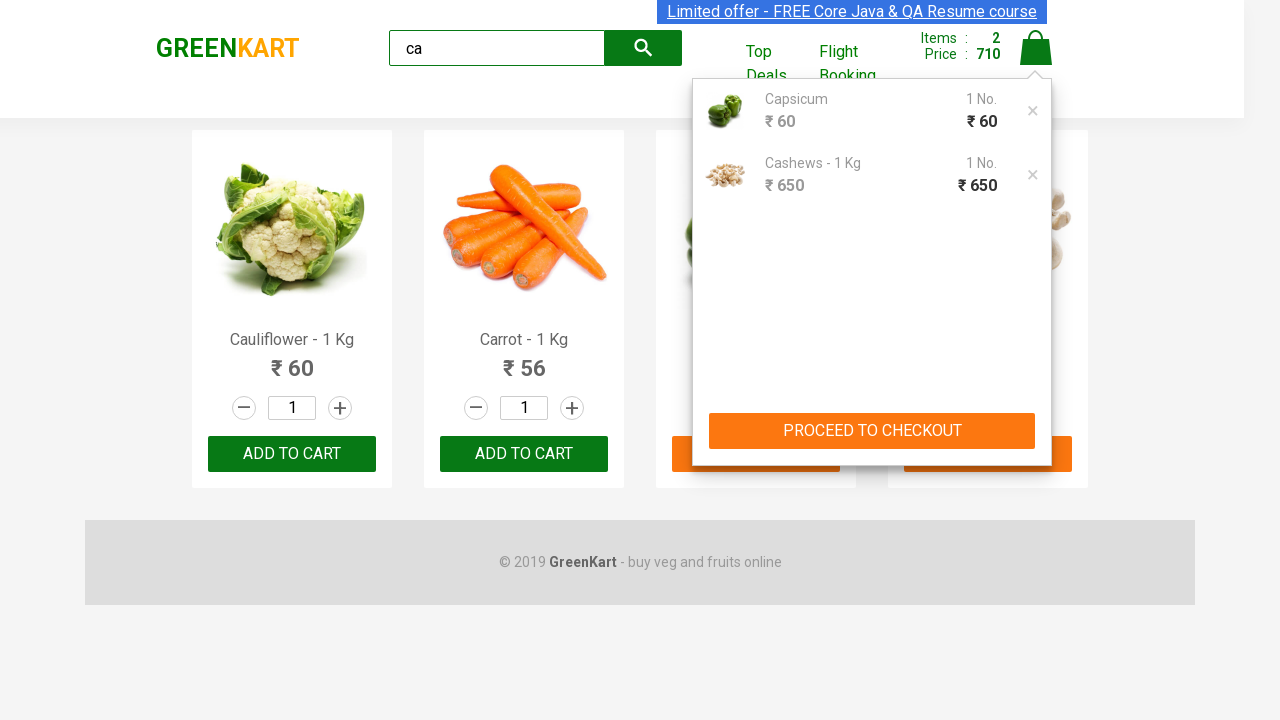

Clicked PROCEED TO CHECKOUT button at (872, 431) on internal:text="PROCEED TO CHECKOUT"i
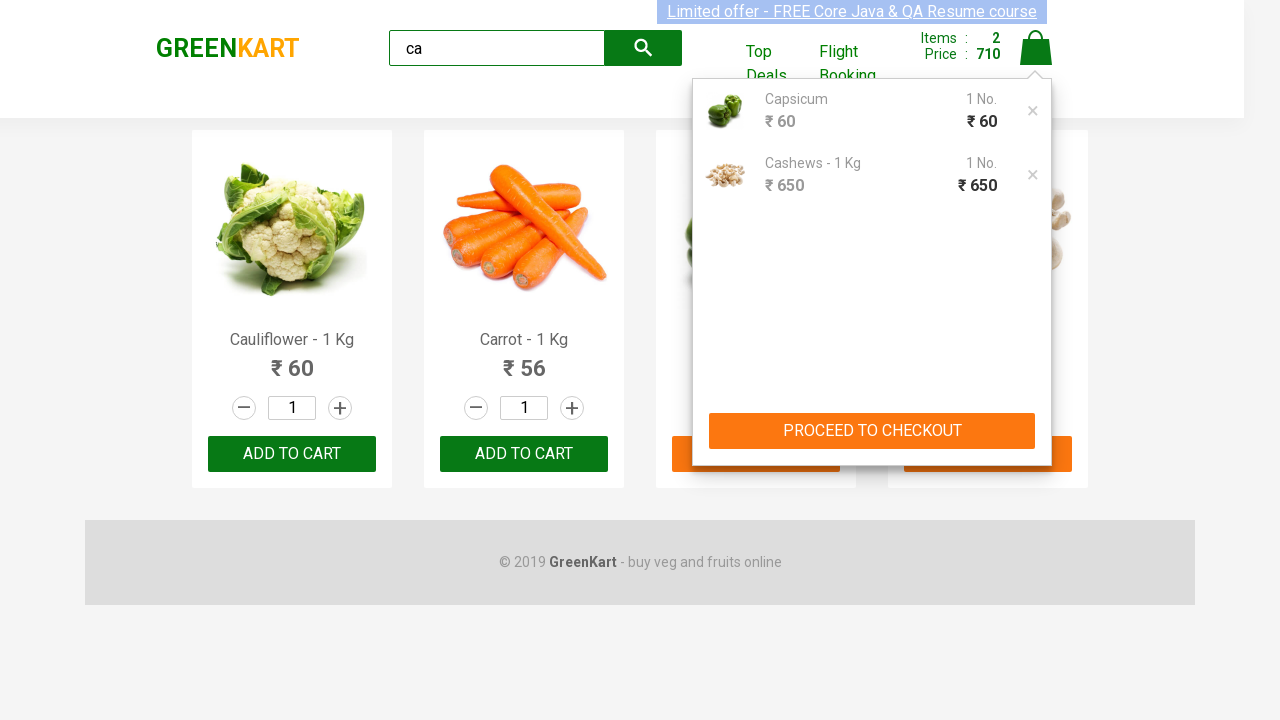

Clicked Place Order button to complete purchase at (1036, 491) on internal:text="Place Order"i
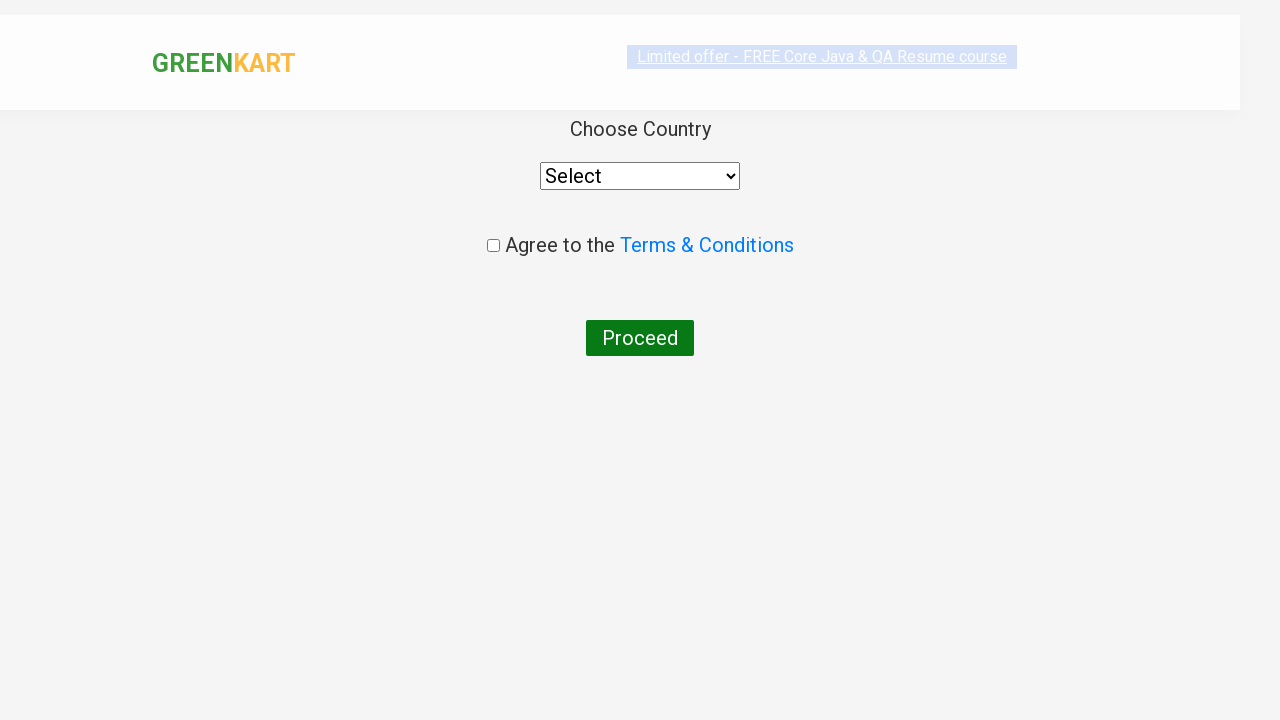

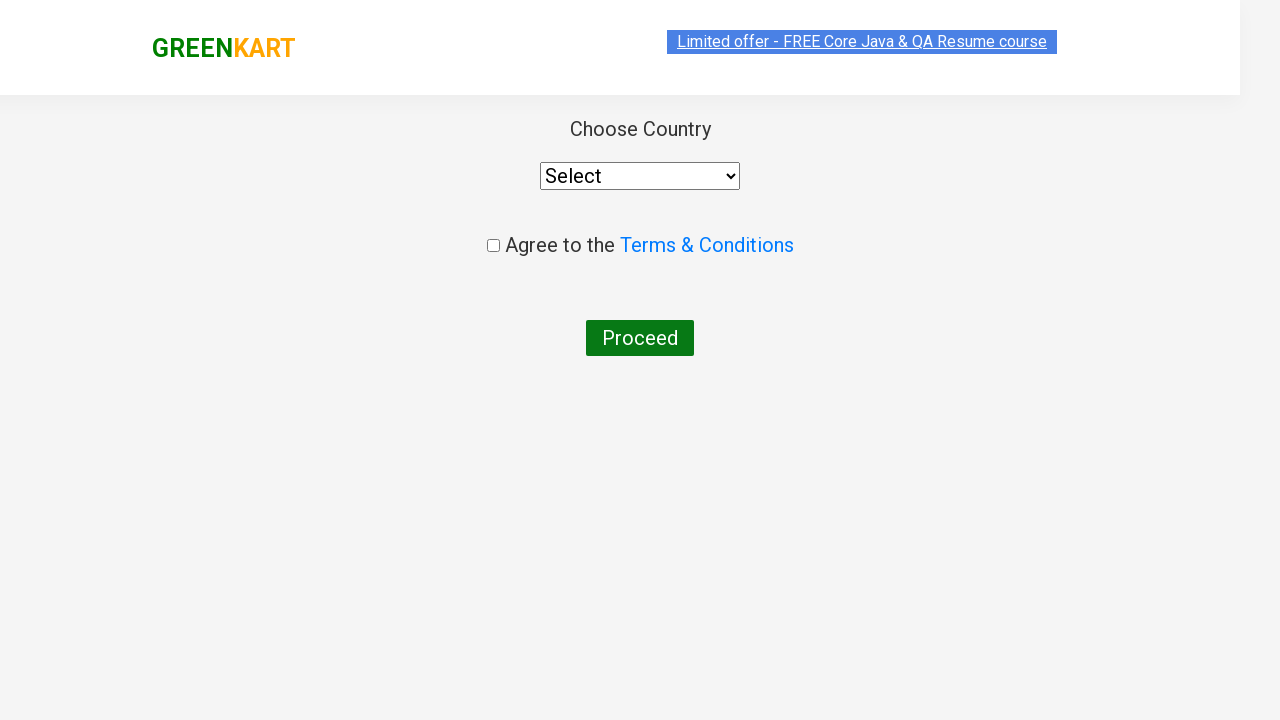